Tests a verification button interaction by clicking the verify button and checking that a successful message appears

Starting URL: http://suninjuly.github.io/wait1.html

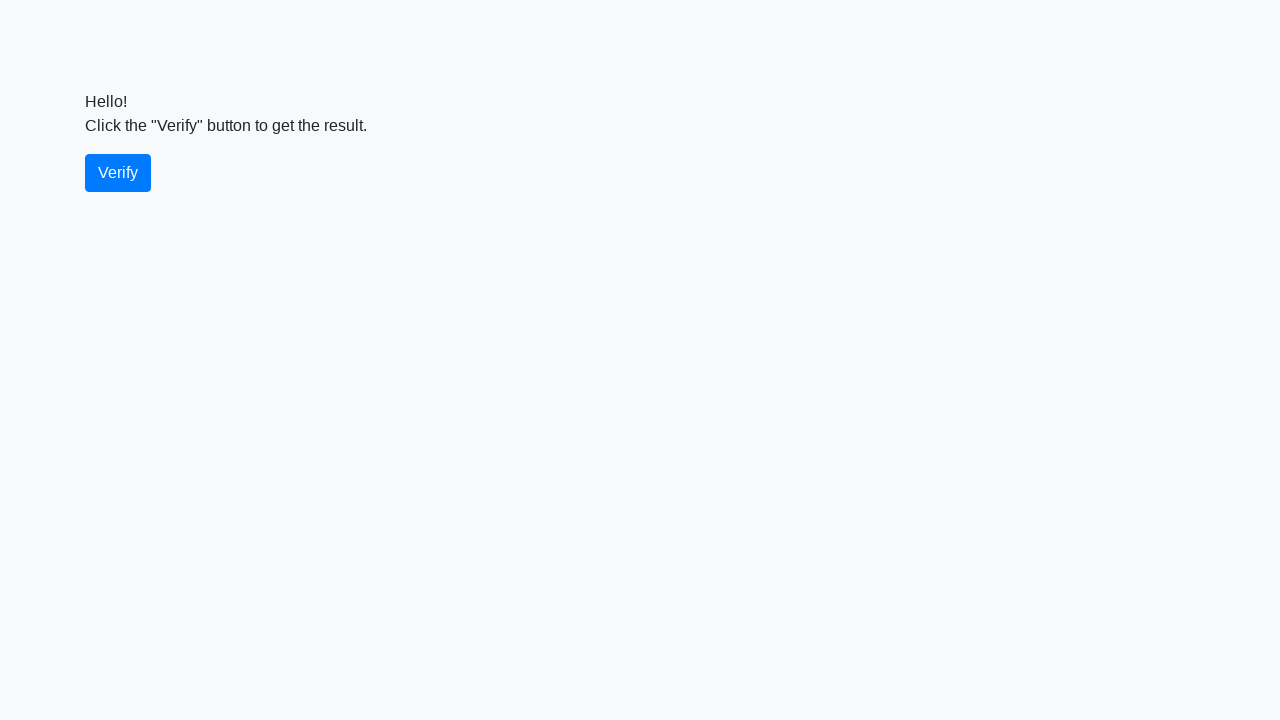

Waited for verify button to be available
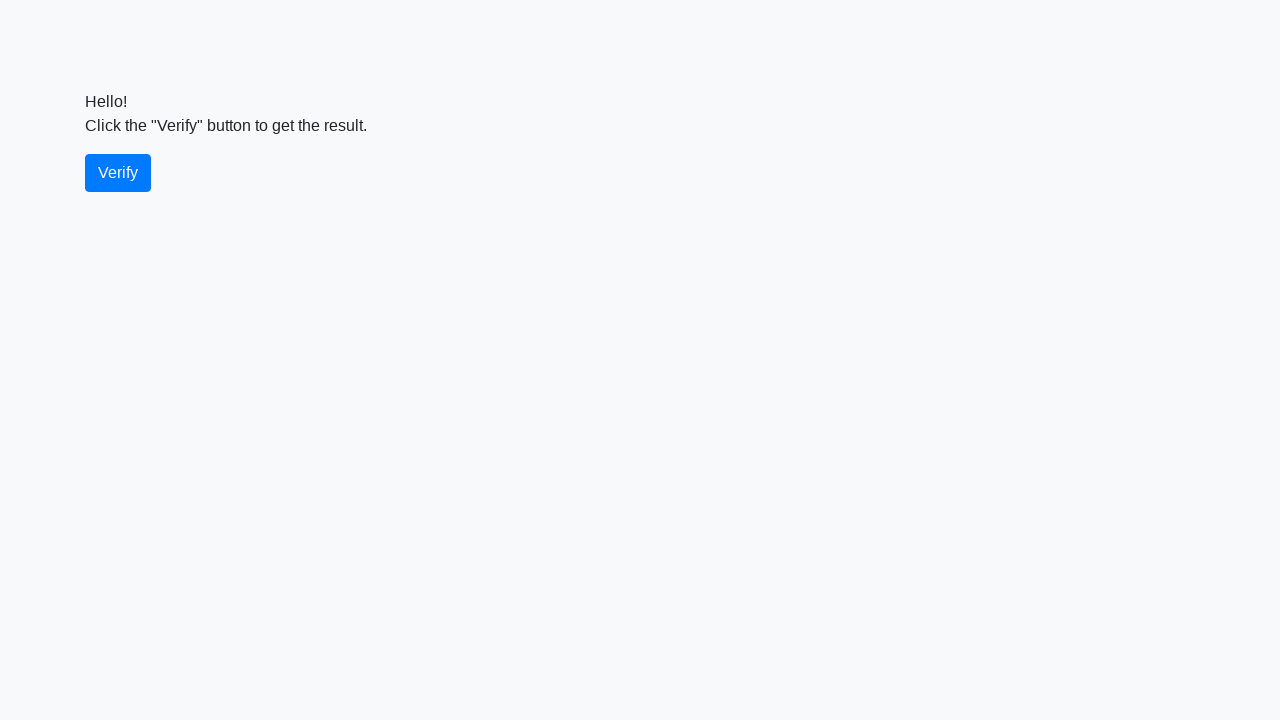

Clicked the verify button at (118, 173) on #verify
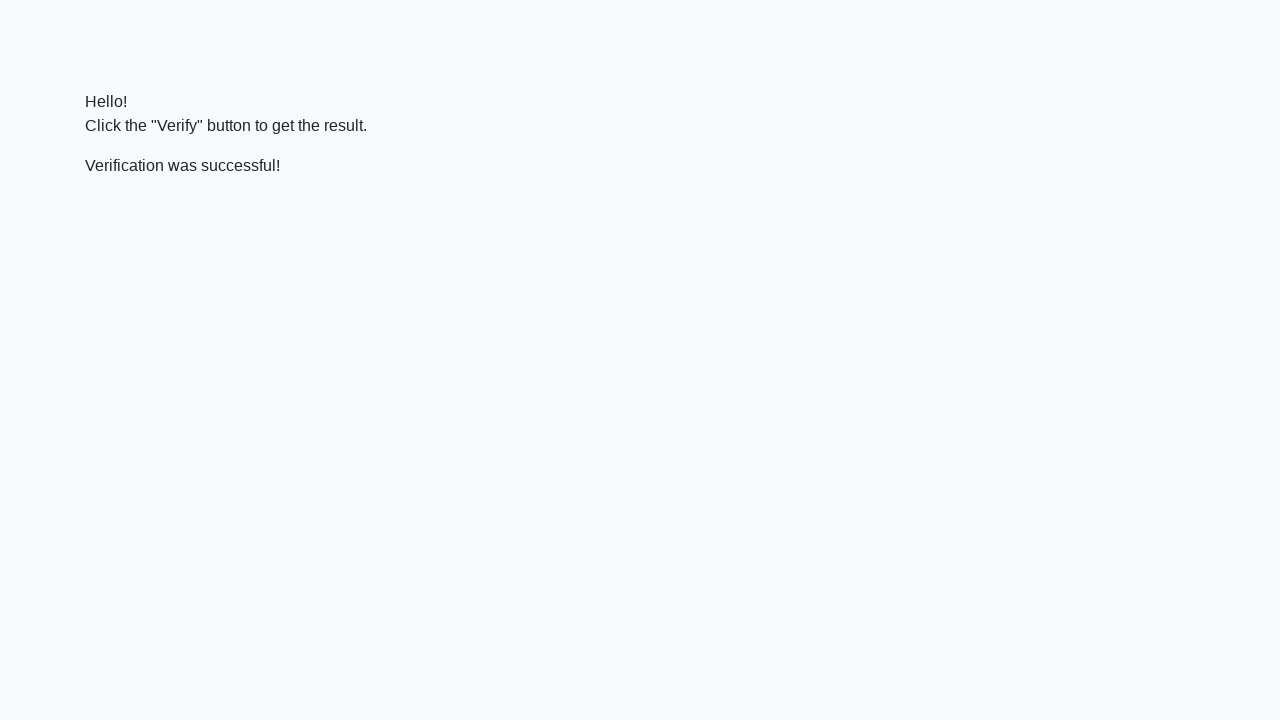

Waited for verification message to appear
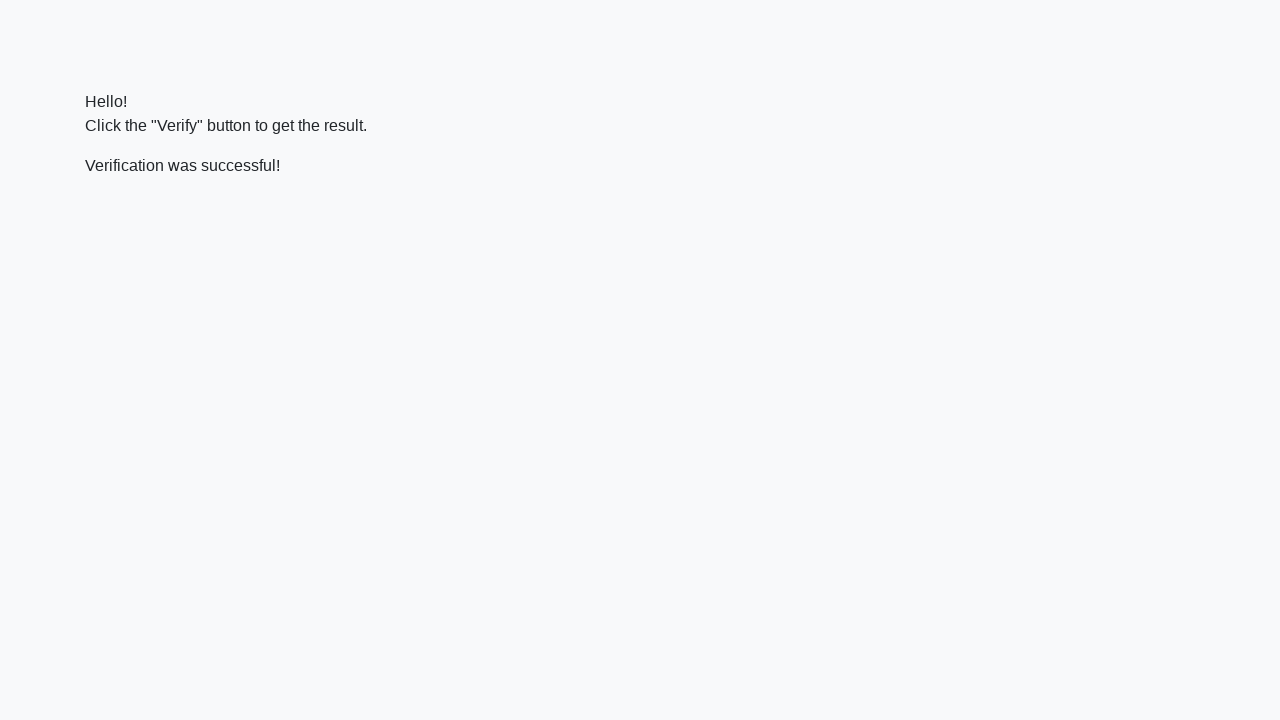

Verified that verification message contains 'successful'
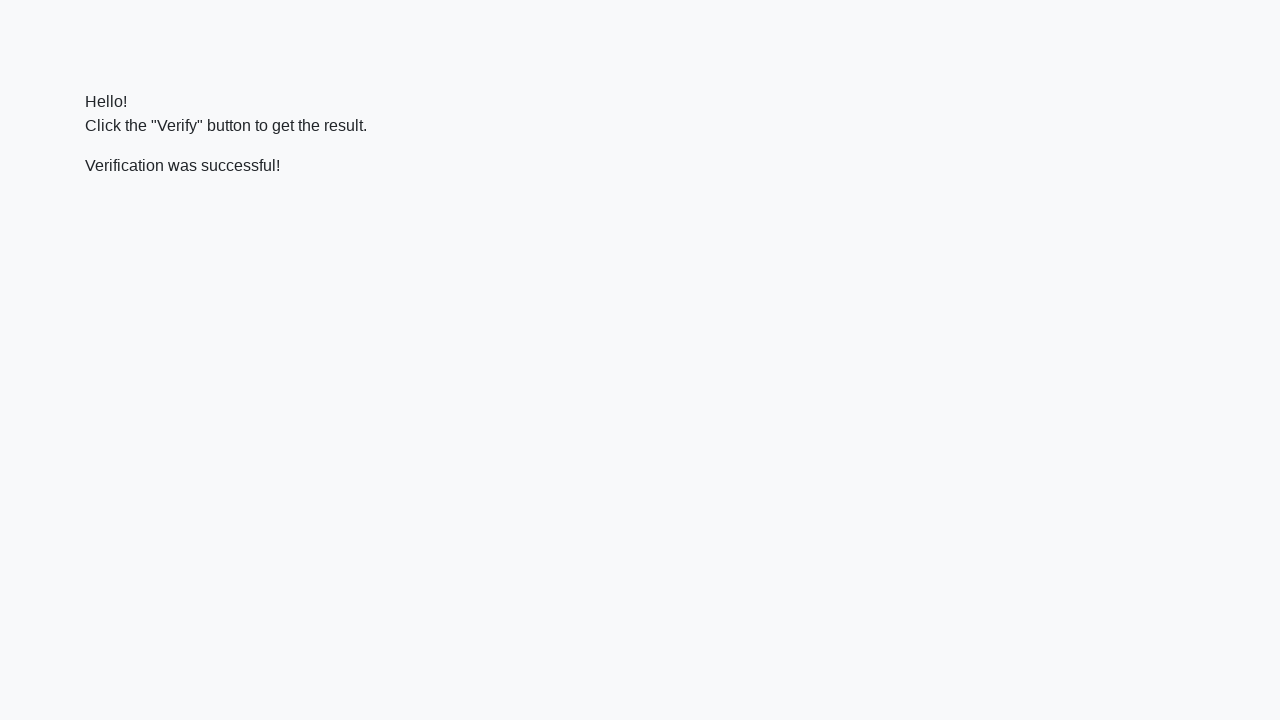

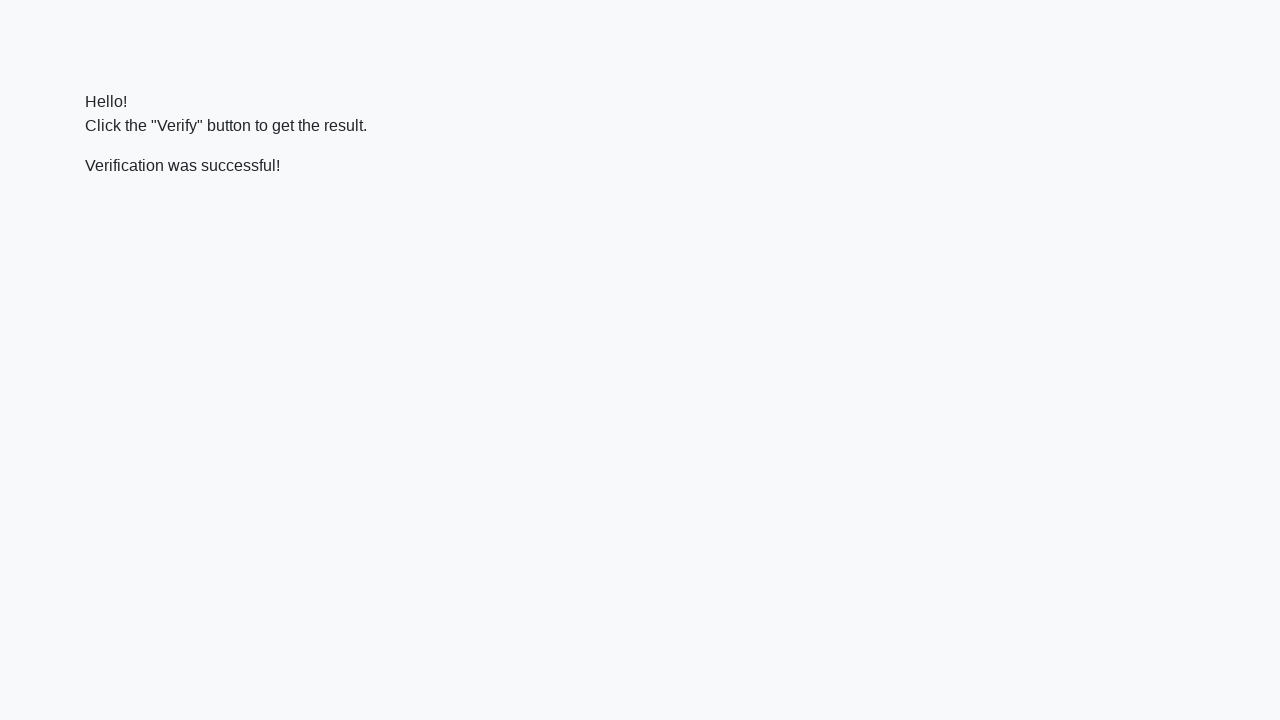